Navigates to a music page with dark color scheme preference and waits for the page to fully load

Starting URL: https://sfkm.me/#music

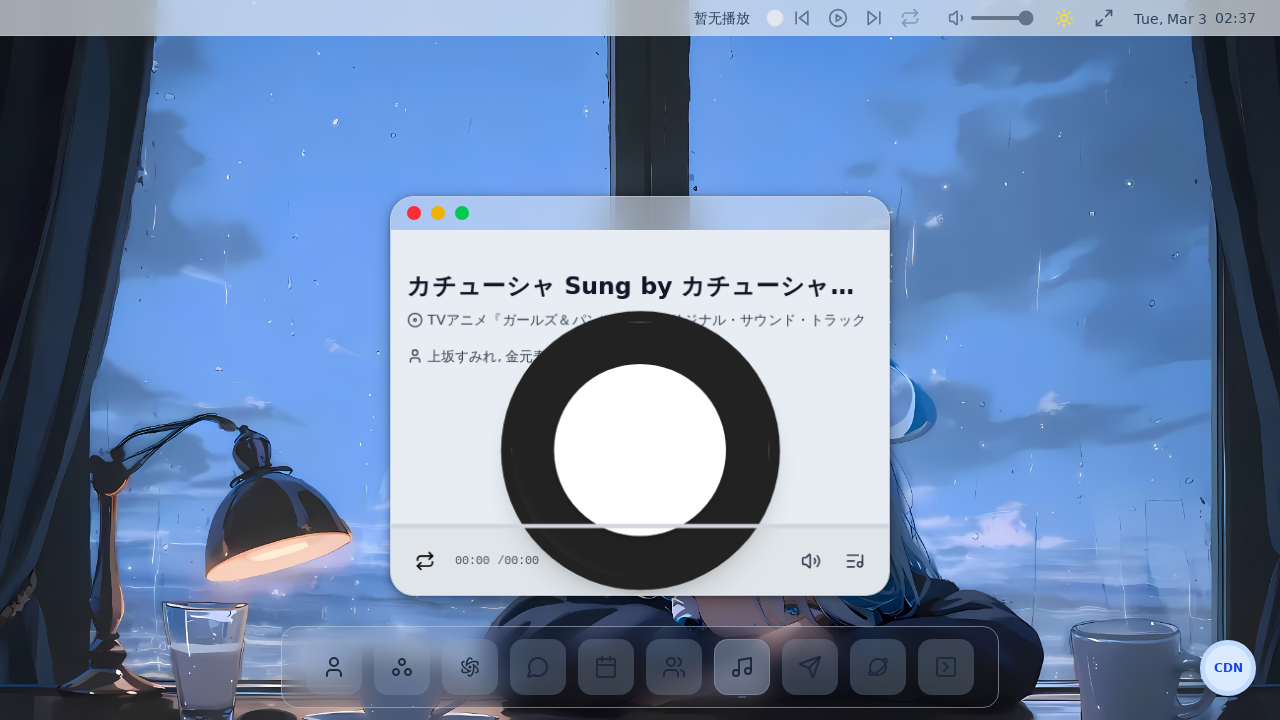

Emulated dark color scheme preference
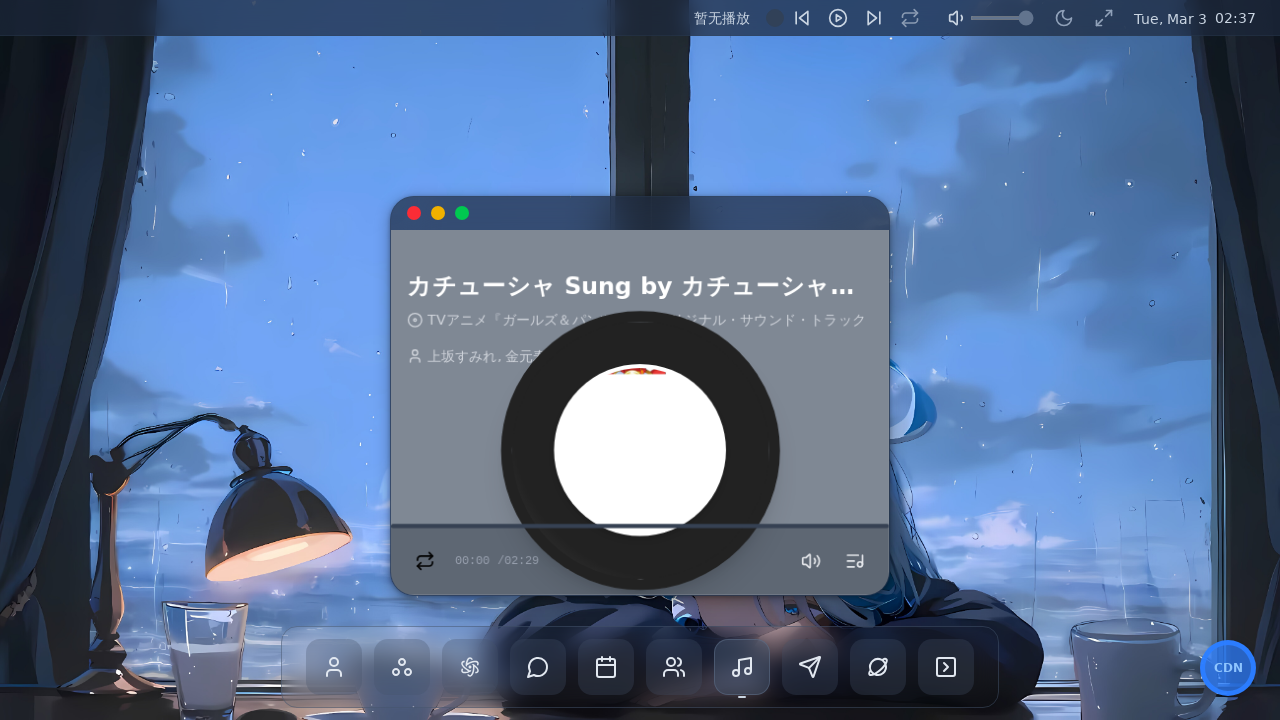

Reloaded page with dark theme applied and waited for network idle
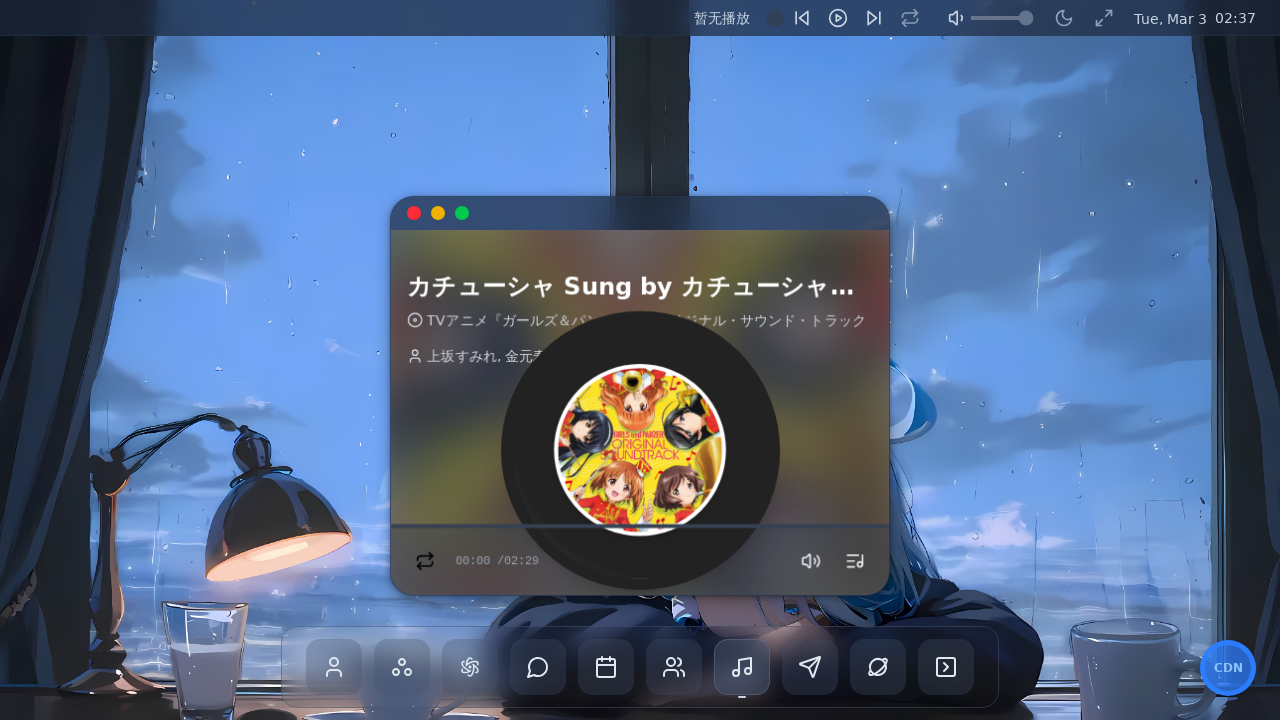

Page fully loaded and content is visible with dark color scheme
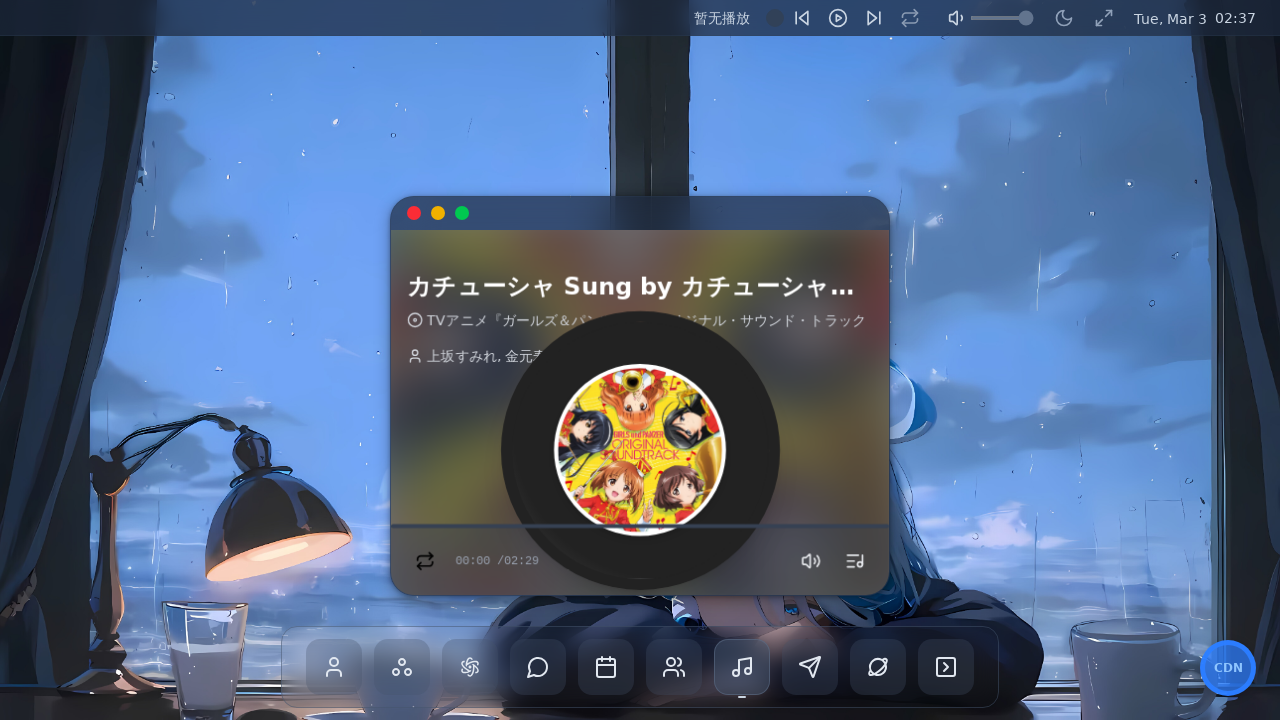

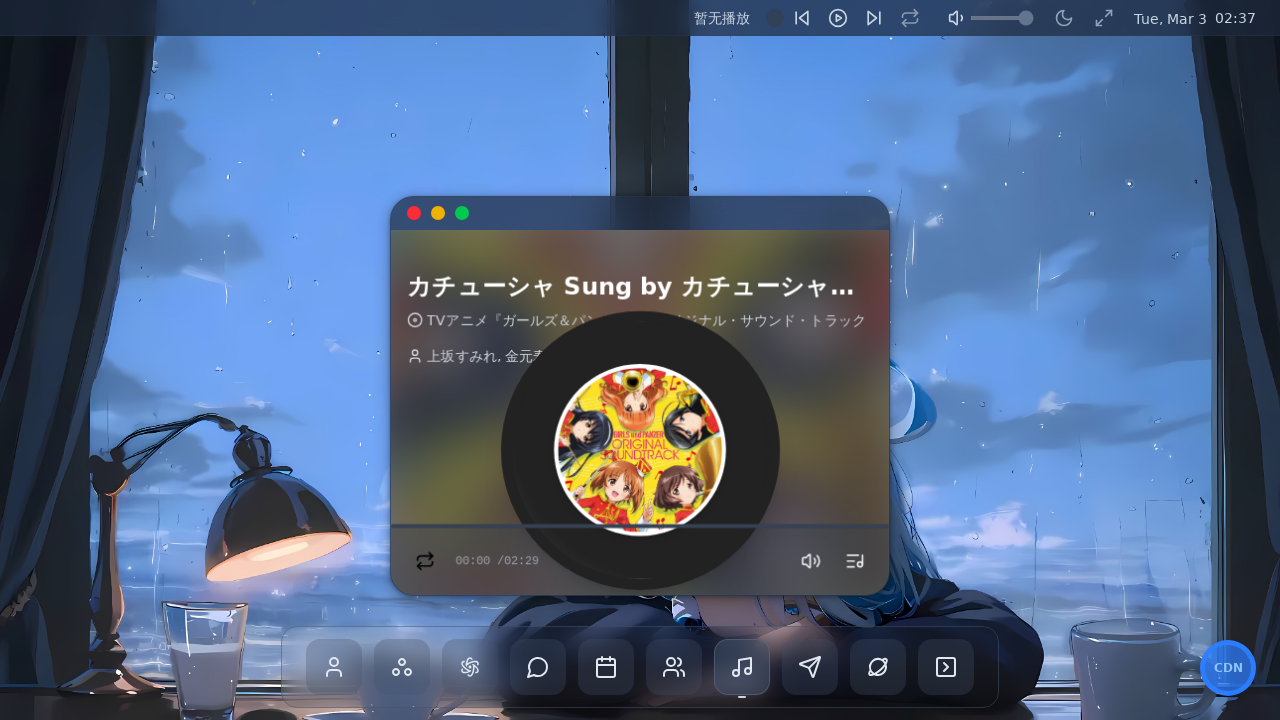